Demonstrates click-and-hold, move, then release mouse button action for drag operation

Starting URL: https://crossbrowsertesting.github.io/drag-and-drop

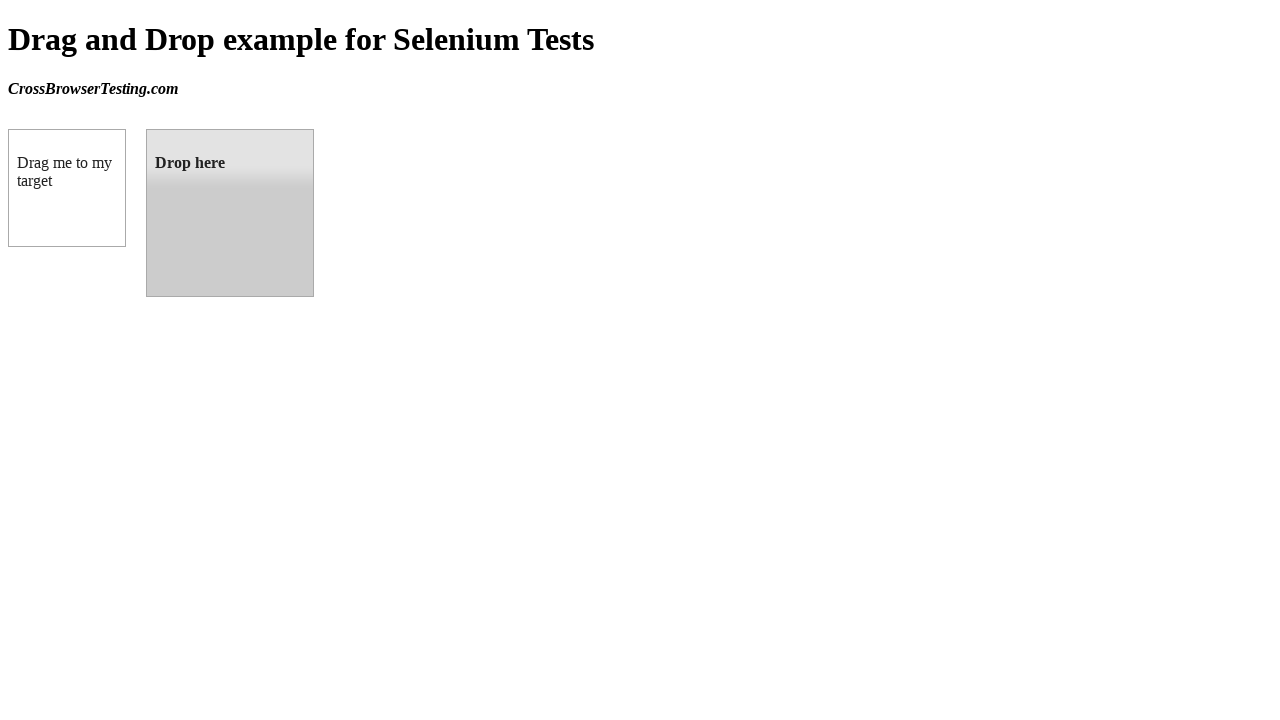

Located draggable source element
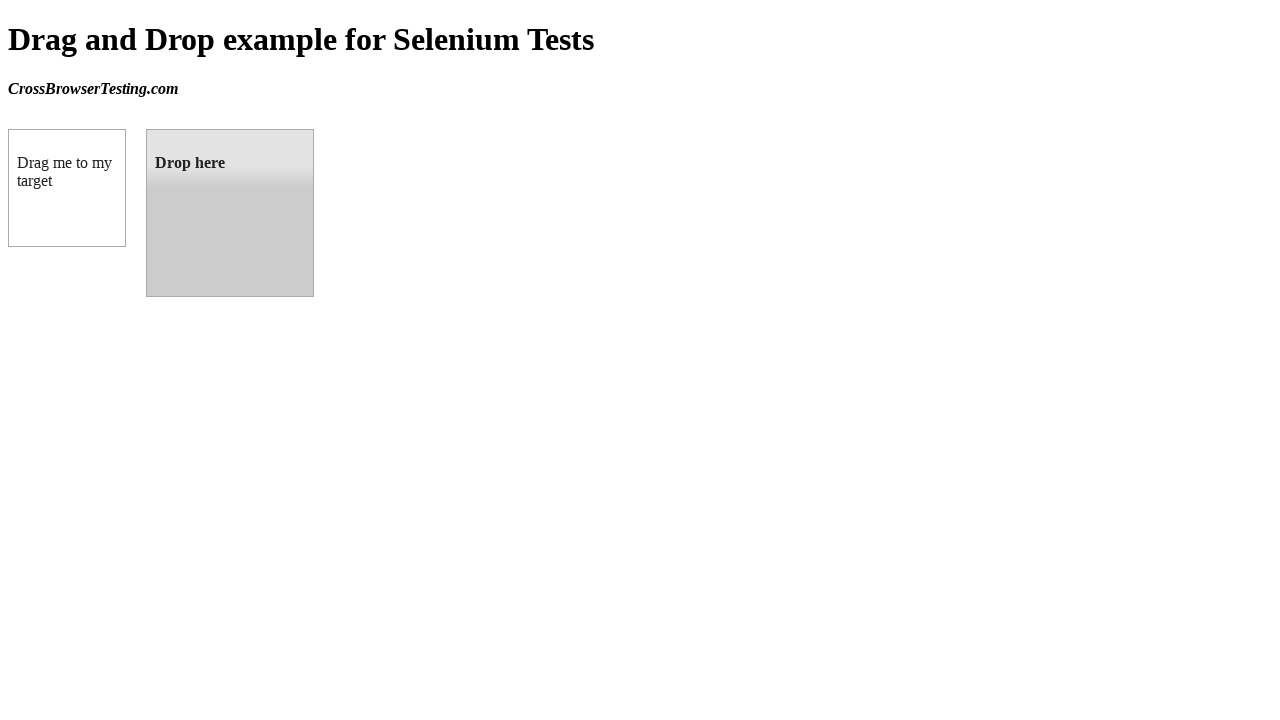

Located droppable target element
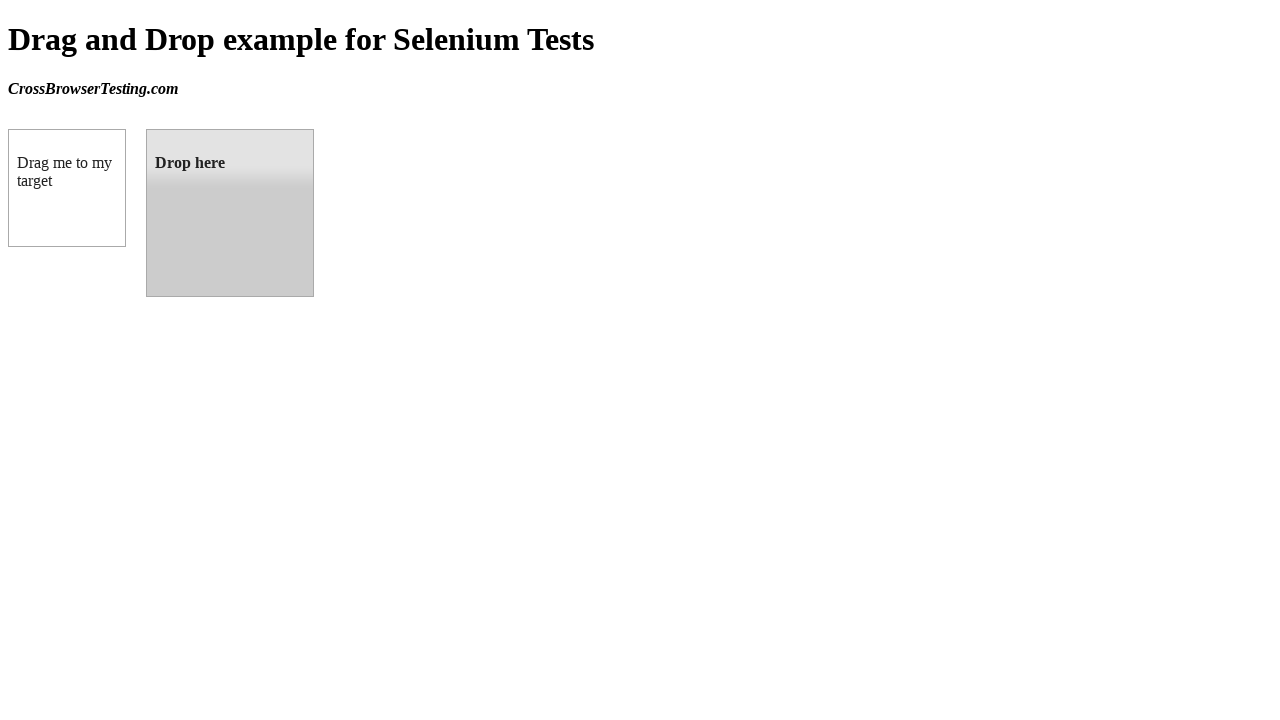

Retrieved bounding box for source element
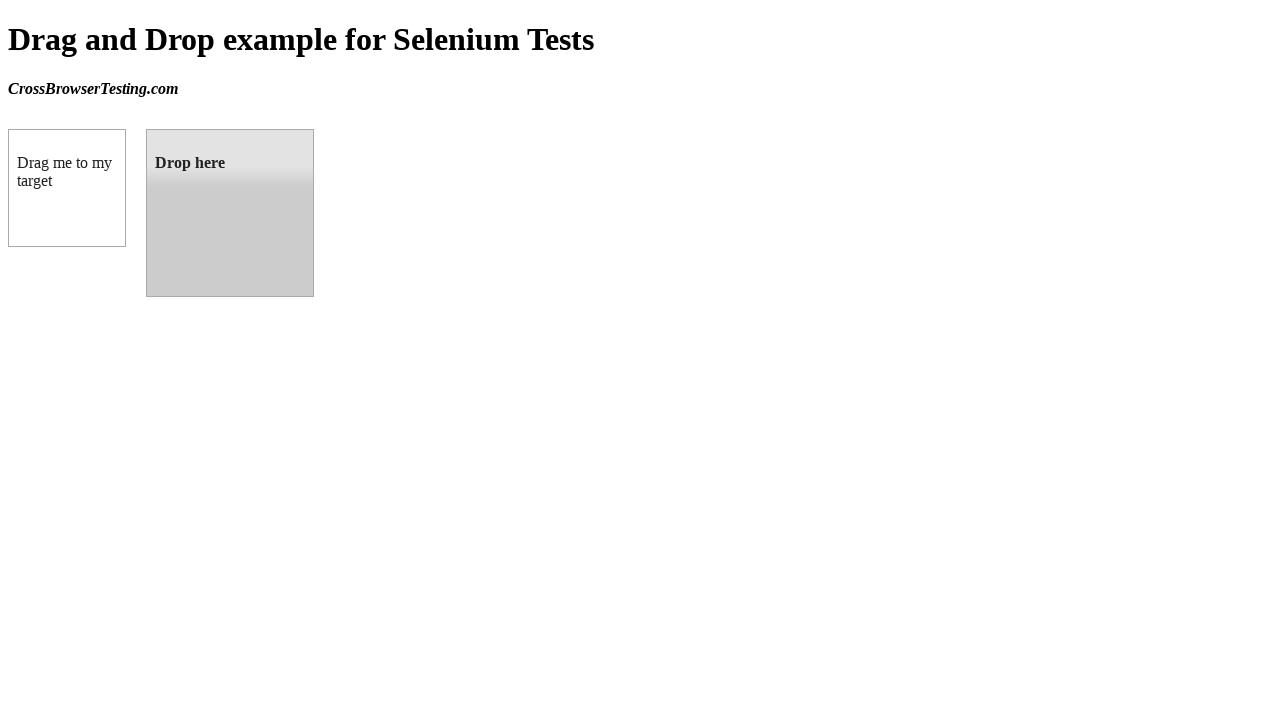

Retrieved bounding box for target element
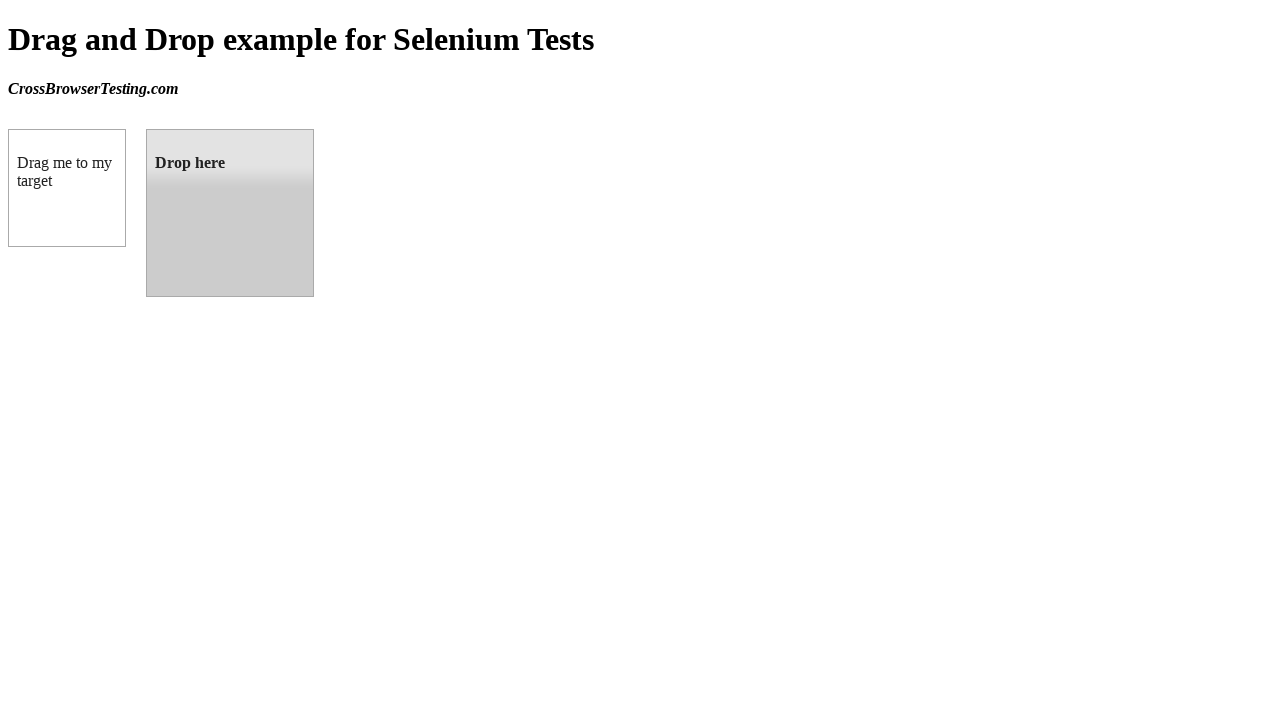

Moved mouse to center of draggable element at (67, 188)
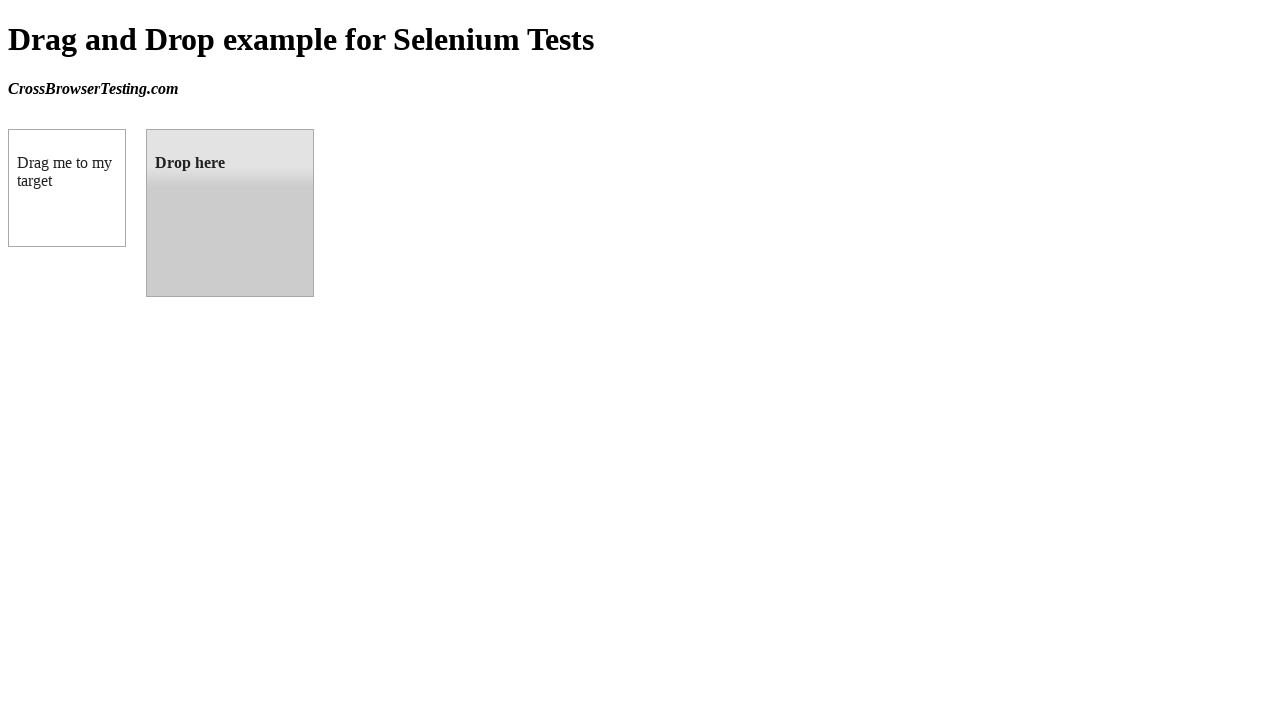

Pressed and held mouse button down on draggable element at (67, 188)
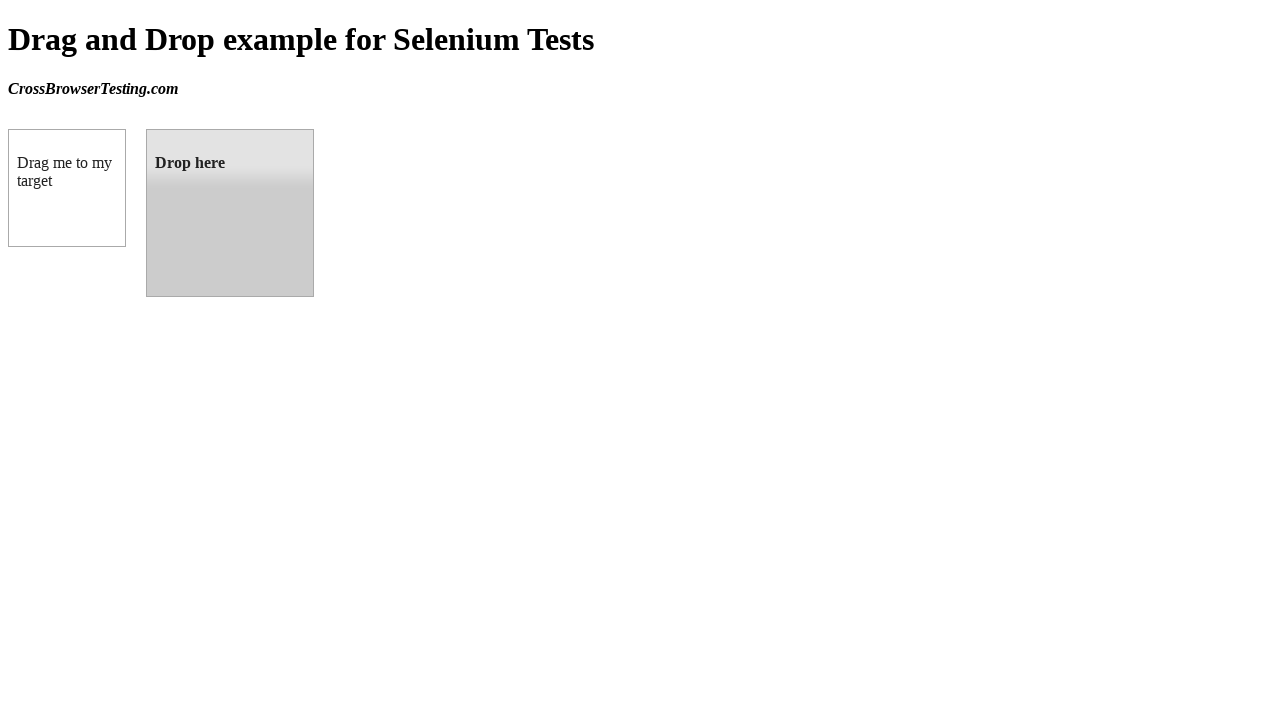

Dragged element to center of droppable target at (230, 213)
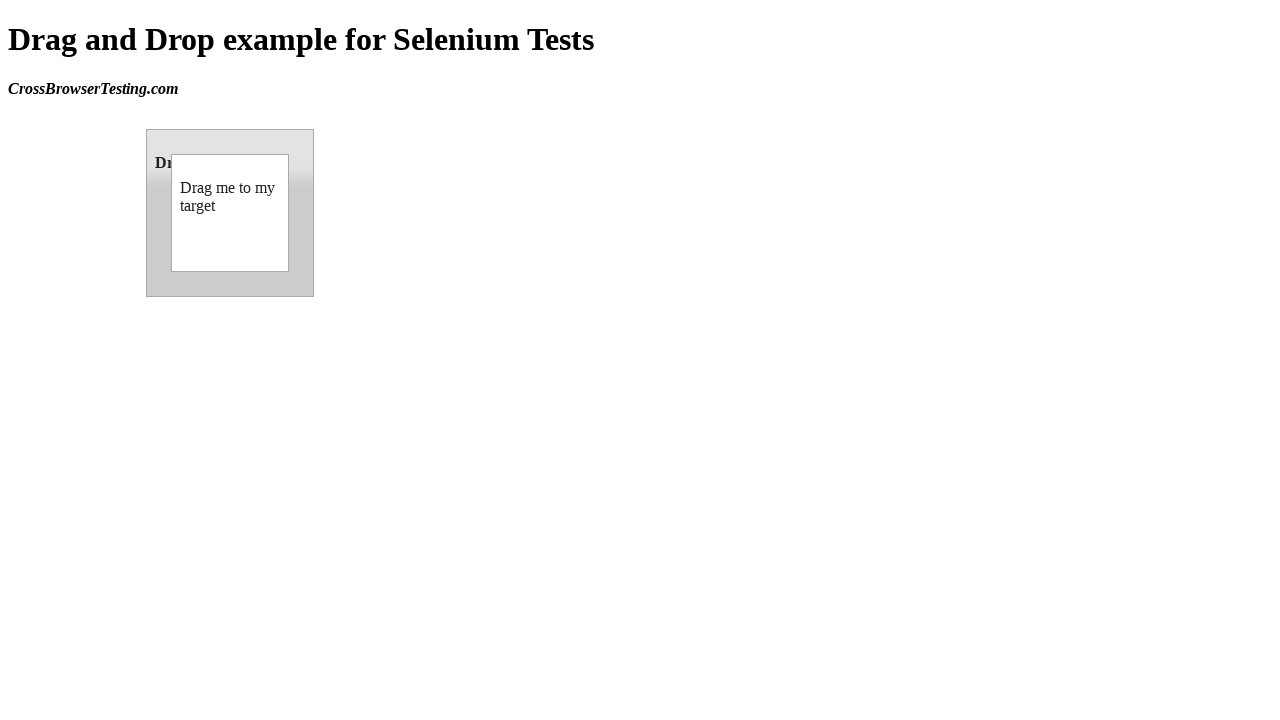

Released mouse button to drop element on target at (230, 213)
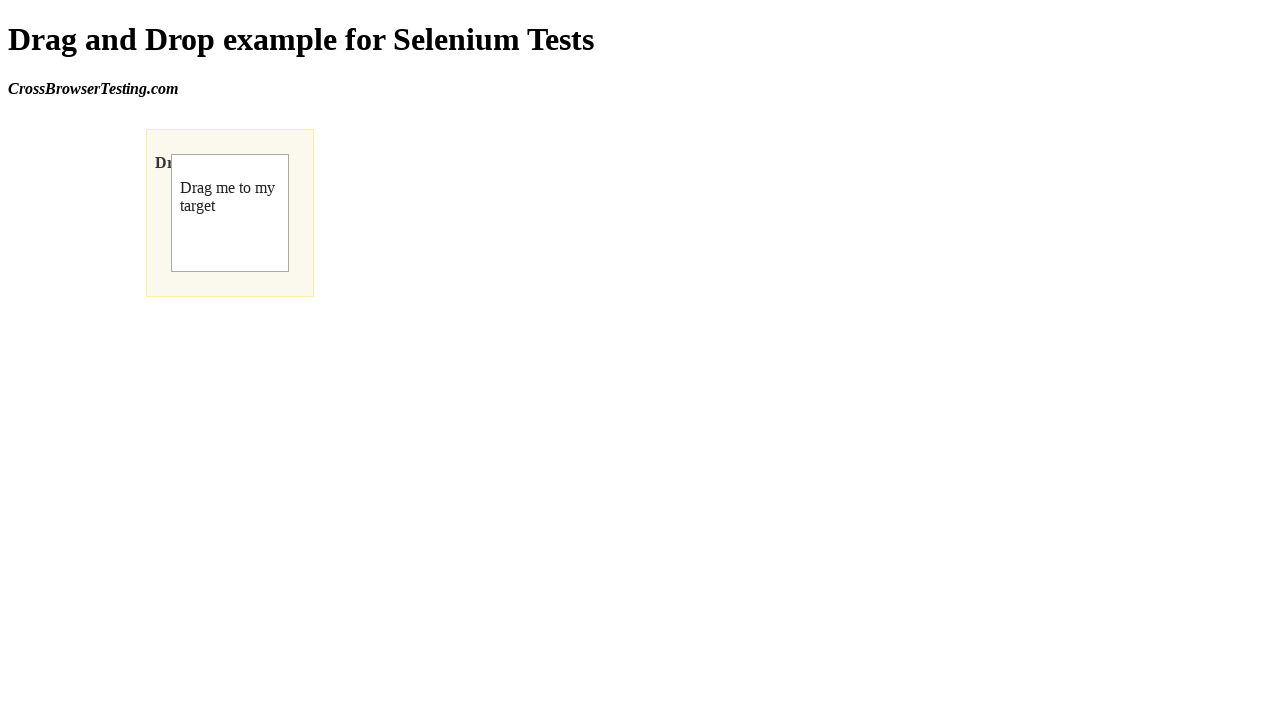

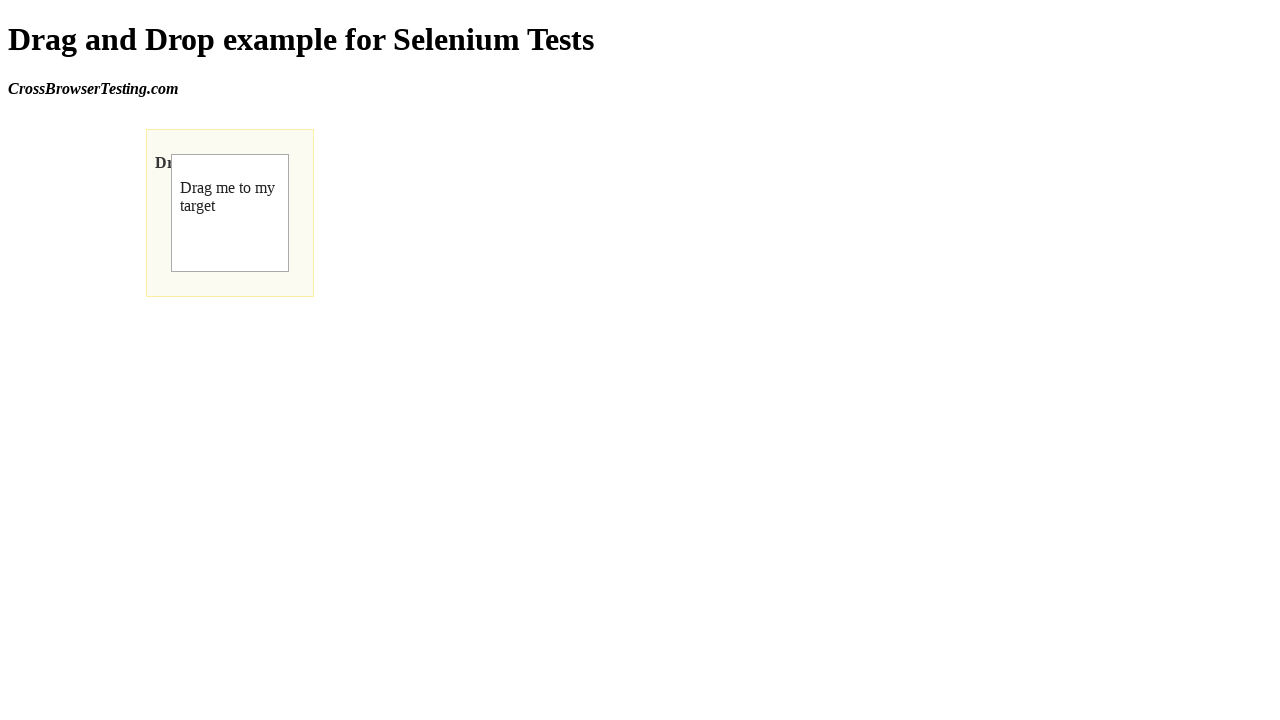